Navigates directly to the sixth-page of the adventure site

Starting URL: https://dusbez5zif8yv.cloudfront.net/sixth-page

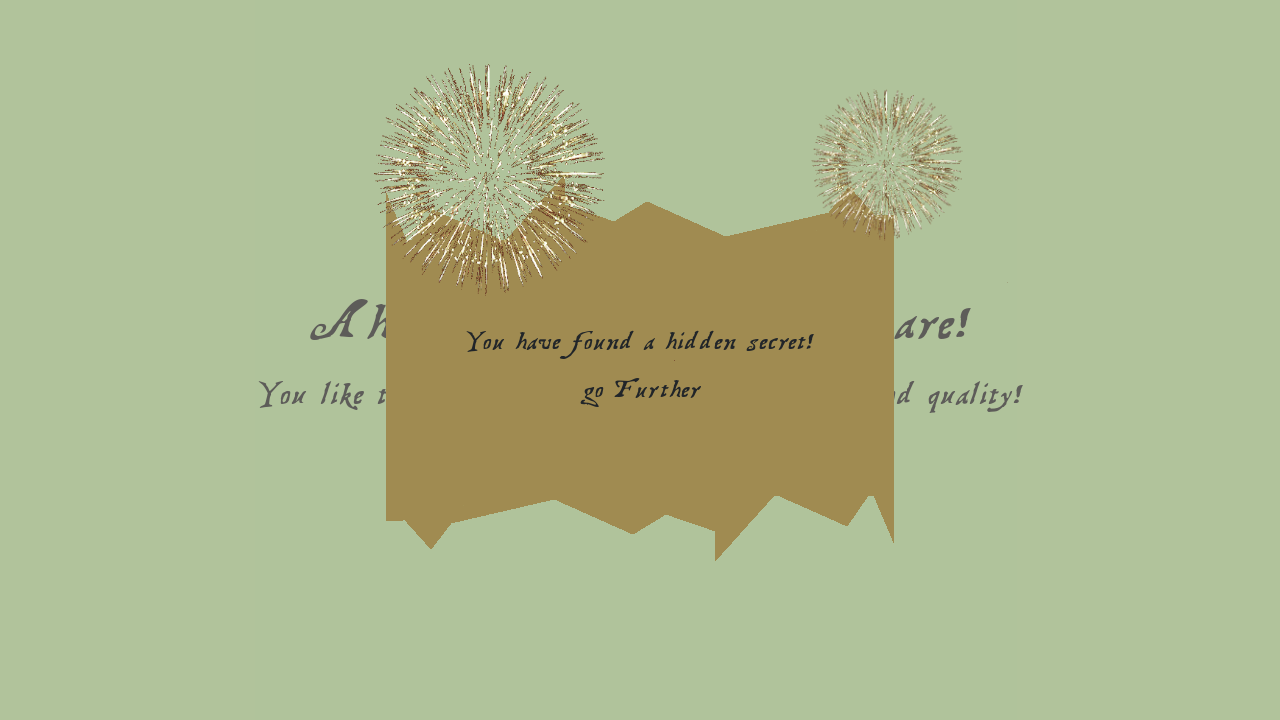

Navigated directly to sixth-page of the adventure site
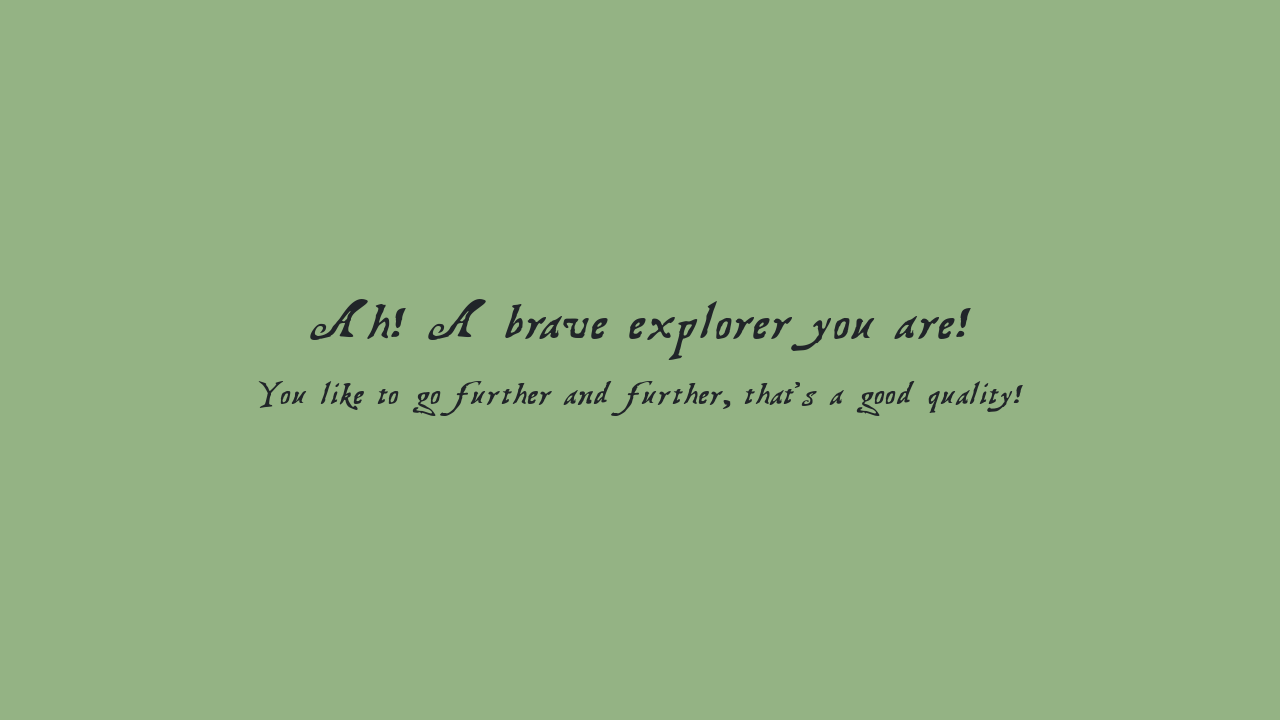

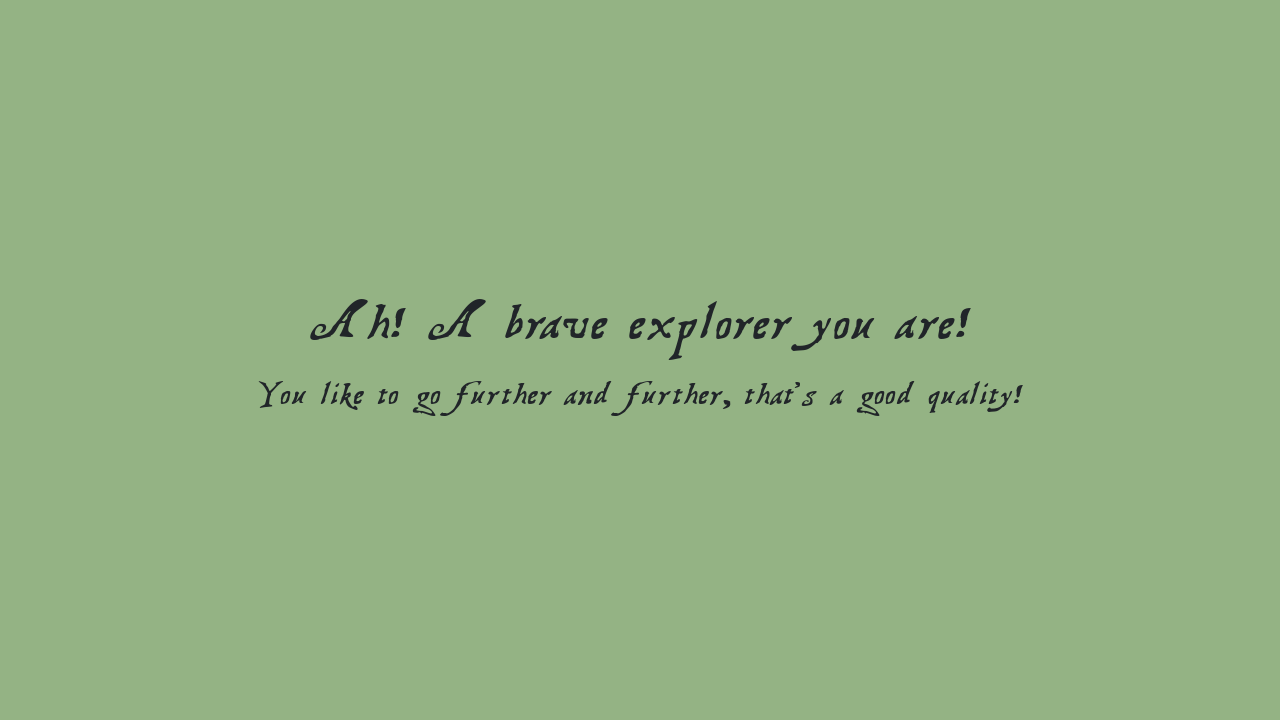